Tests text input form submission on Selenium's demo web form page and verifies success message.

Starting URL: https://www.selenium.dev/selenium/web/web-form.html

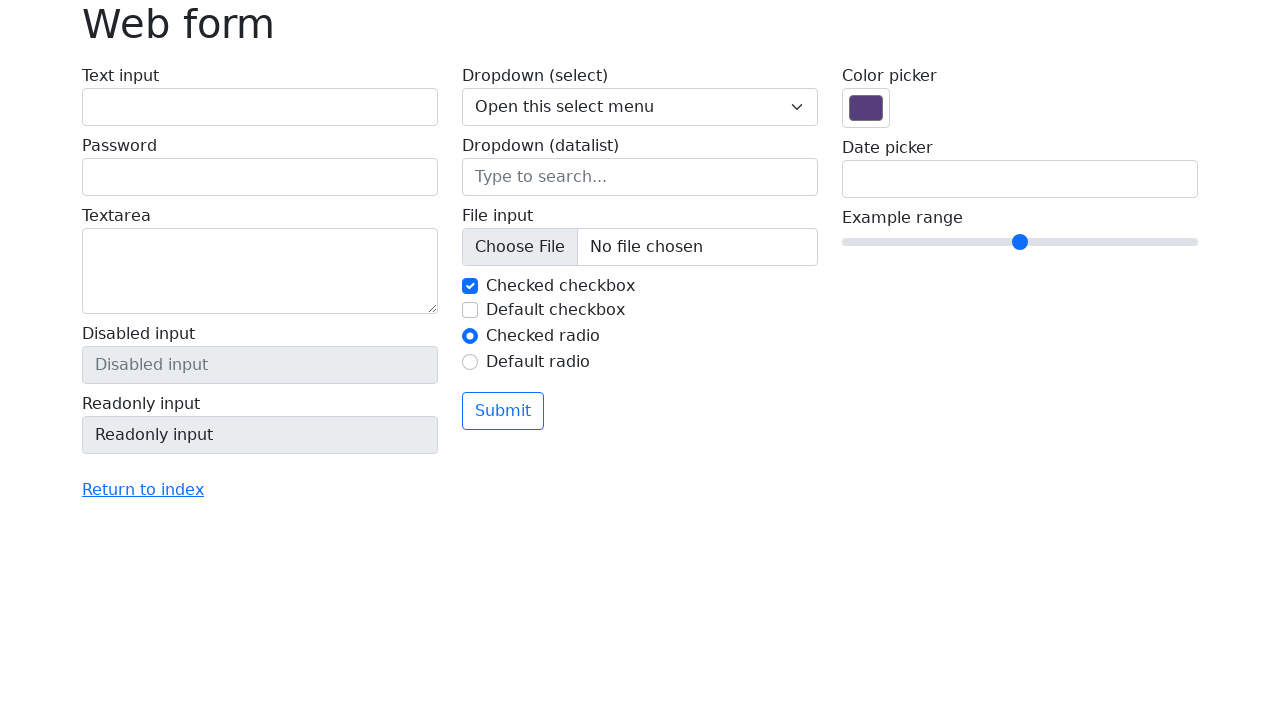

Clicked text input field at (260, 107) on #my-text-id
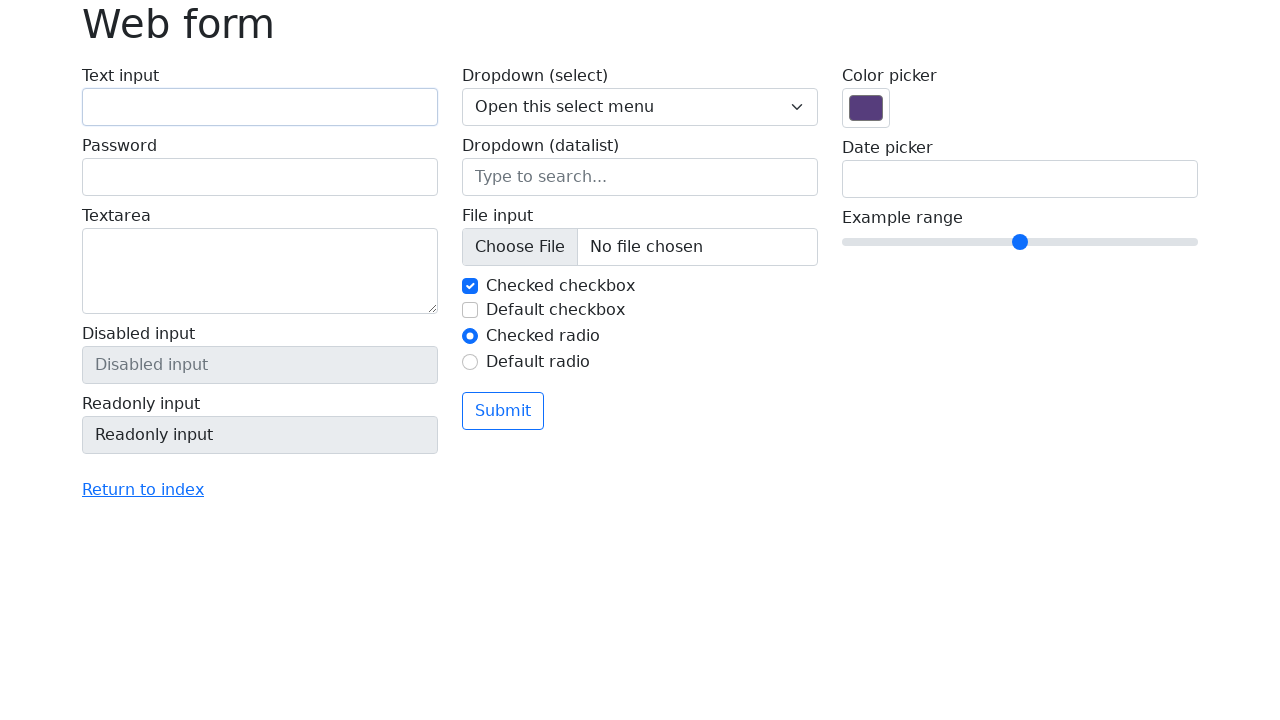

Filled text input with 'Selenium' on #my-text-id
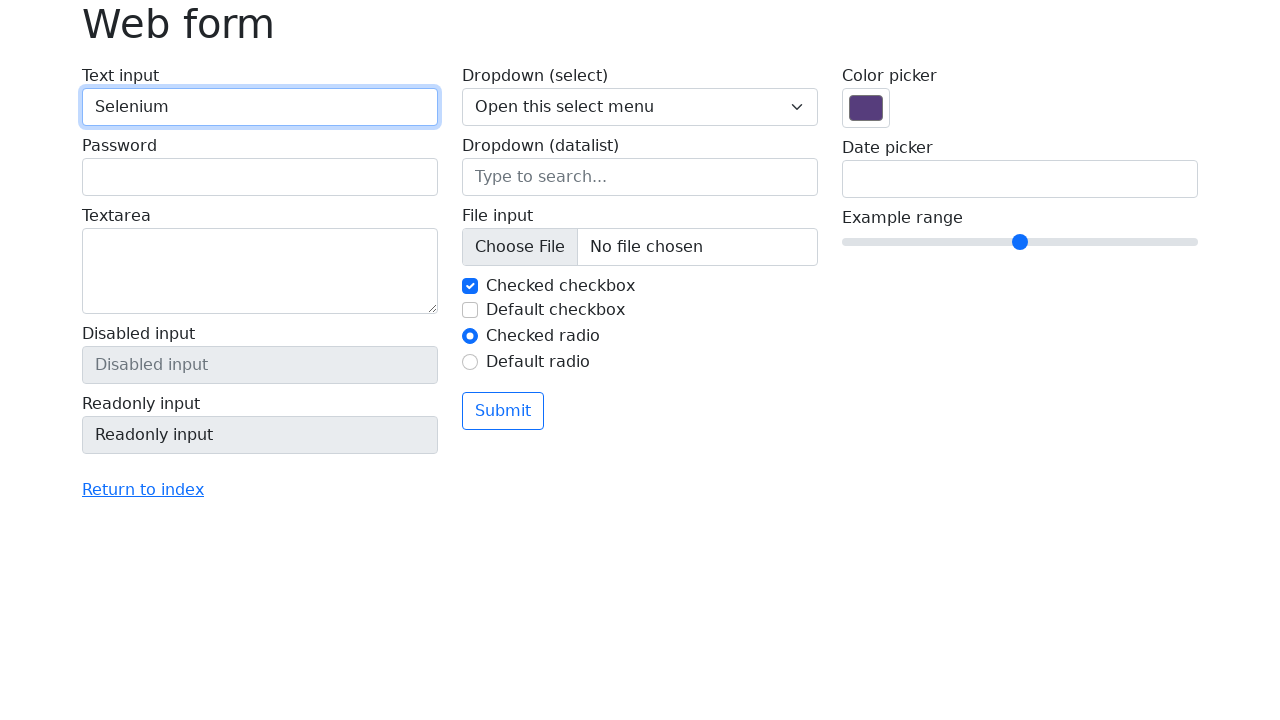

Clicked submit button to submit the form at (503, 411) on button[type='submit']
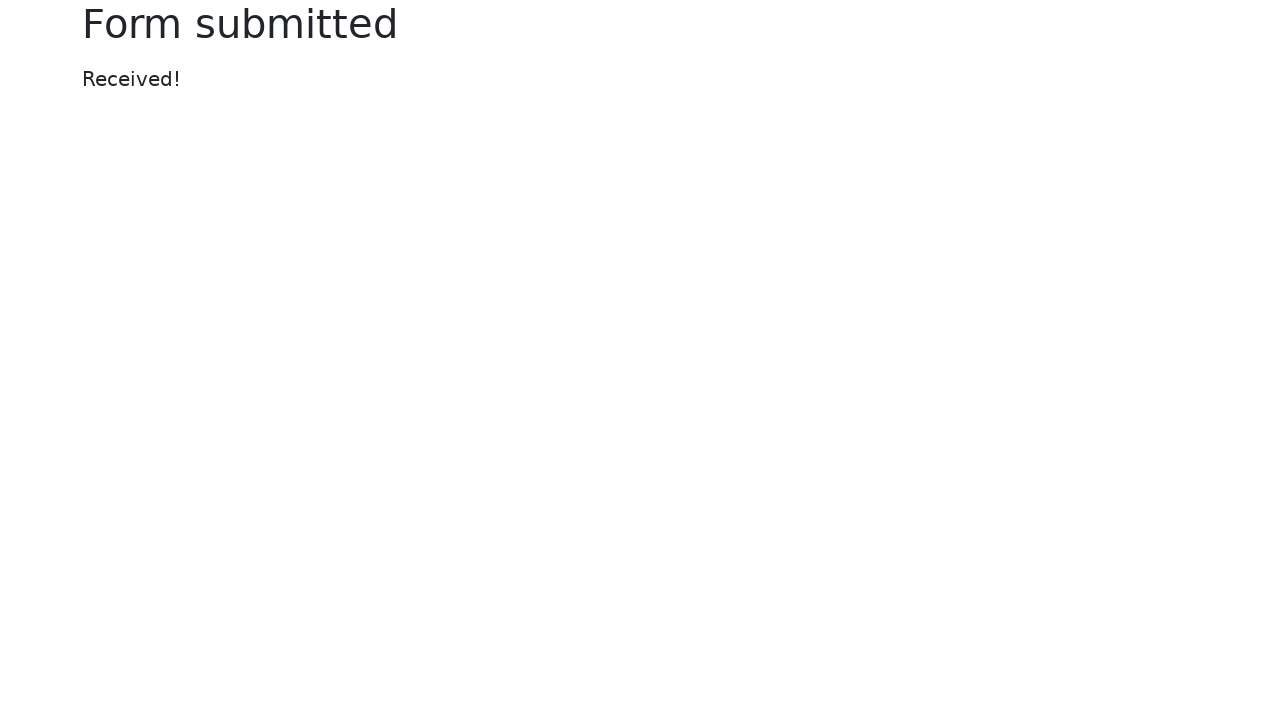

Success message appeared on the page
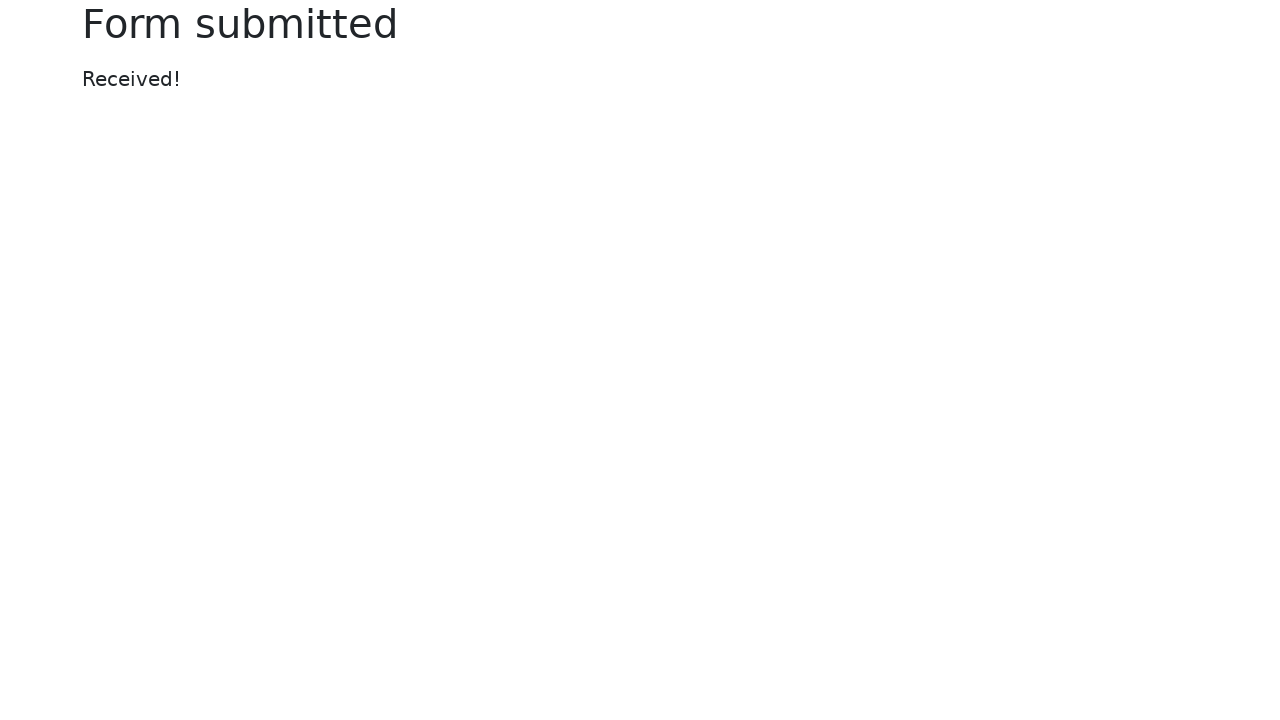

Retrieved success message text content
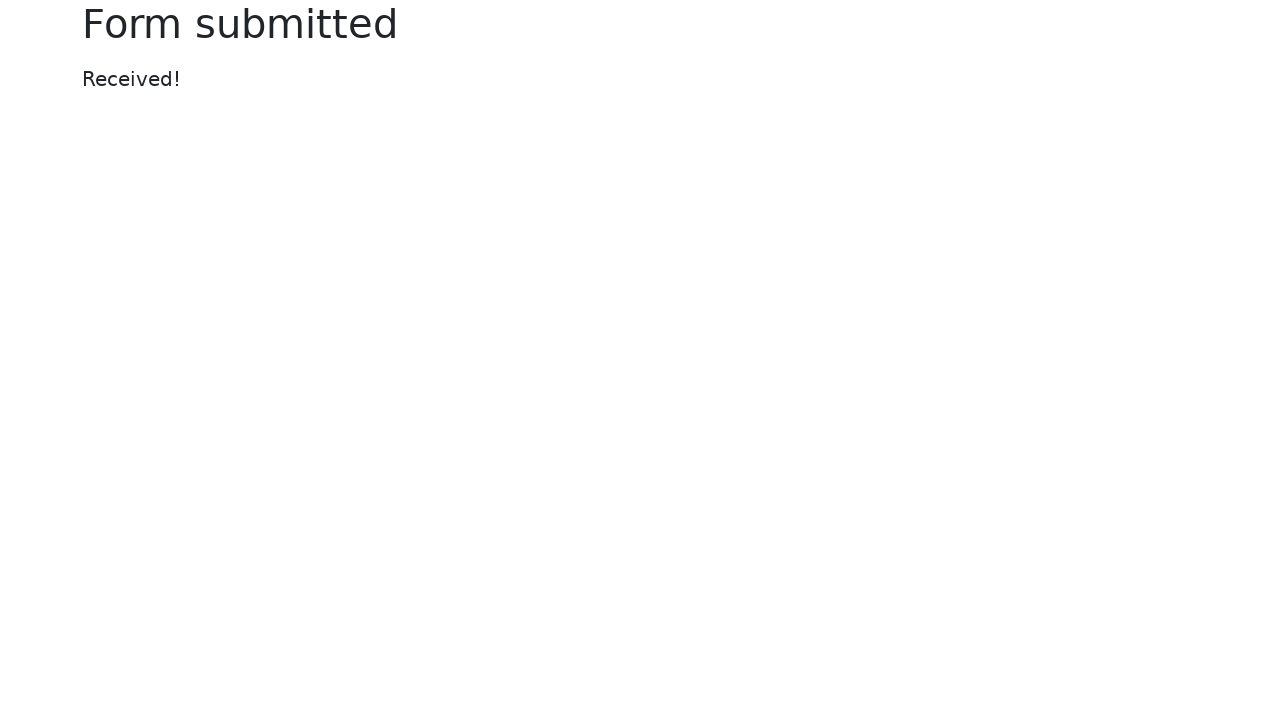

Verified success message equals 'Received!'
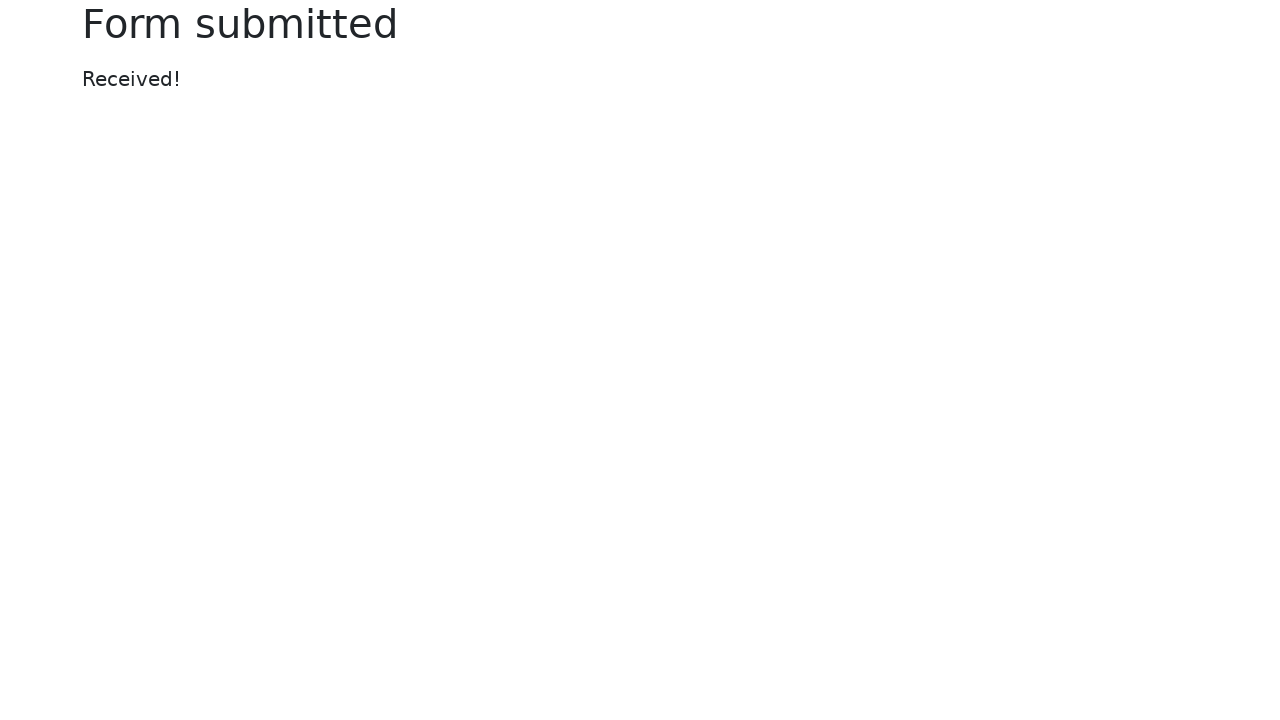

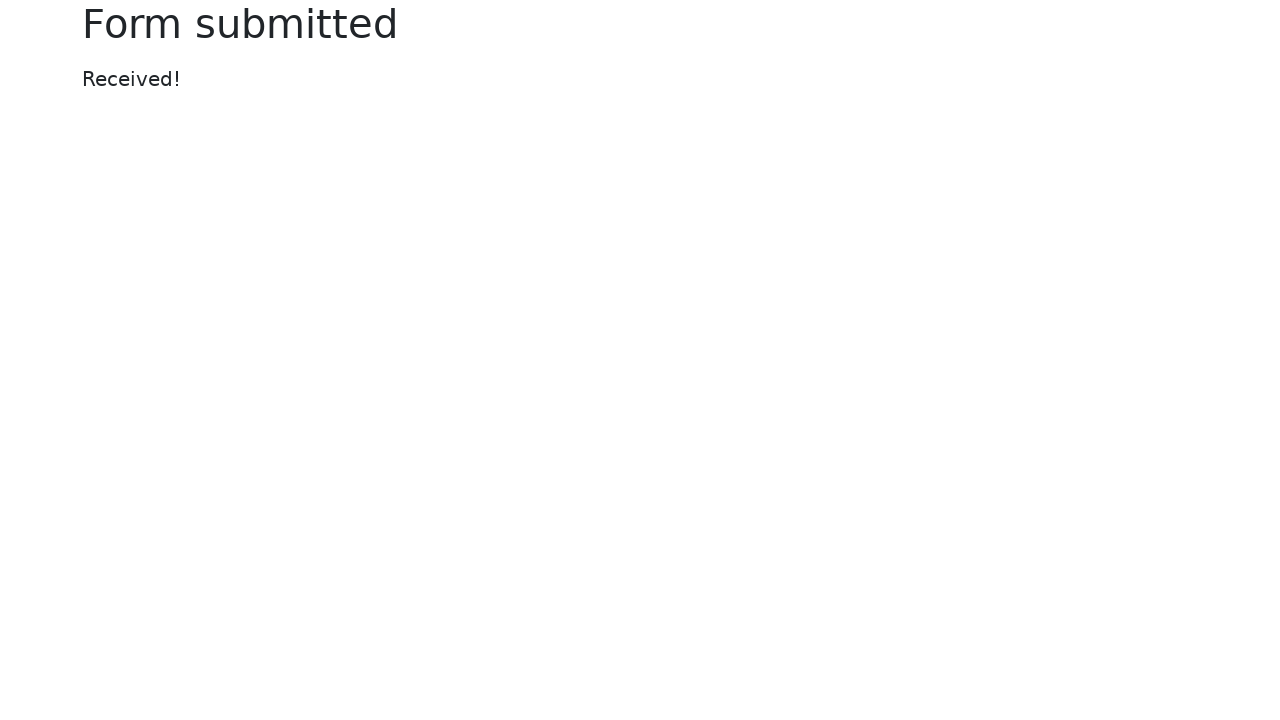